Navigates to the DemoBlaze store homepage and interacts with product cards to verify they are loaded and accessible

Starting URL: https://www.demoblaze.com/

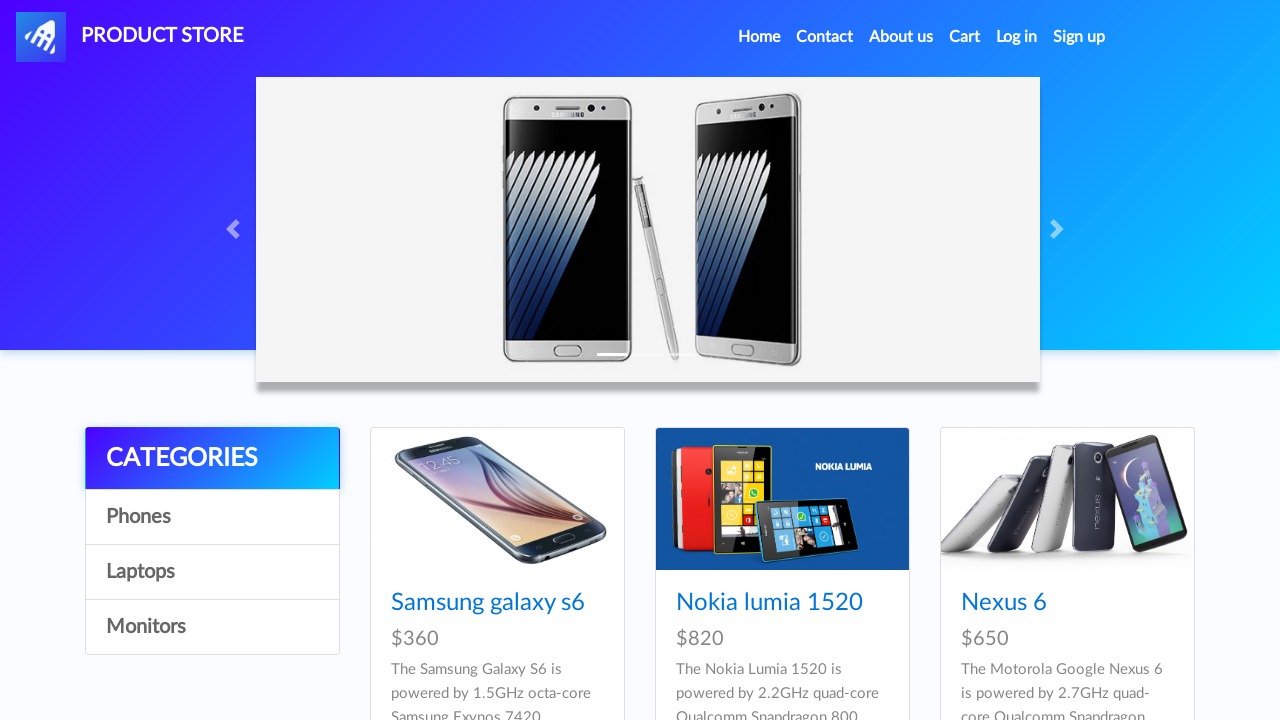

Waited for product cards to load on DemoBlaze homepage
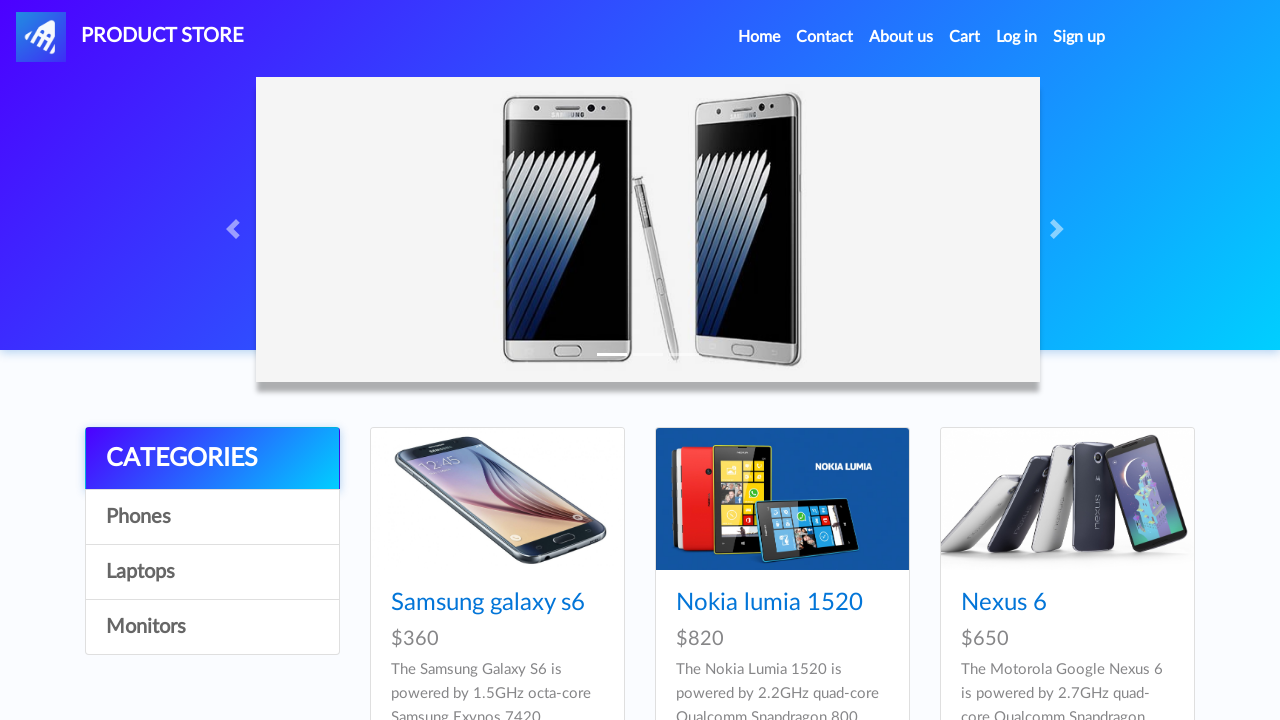

Retrieved 9 product cards from the page
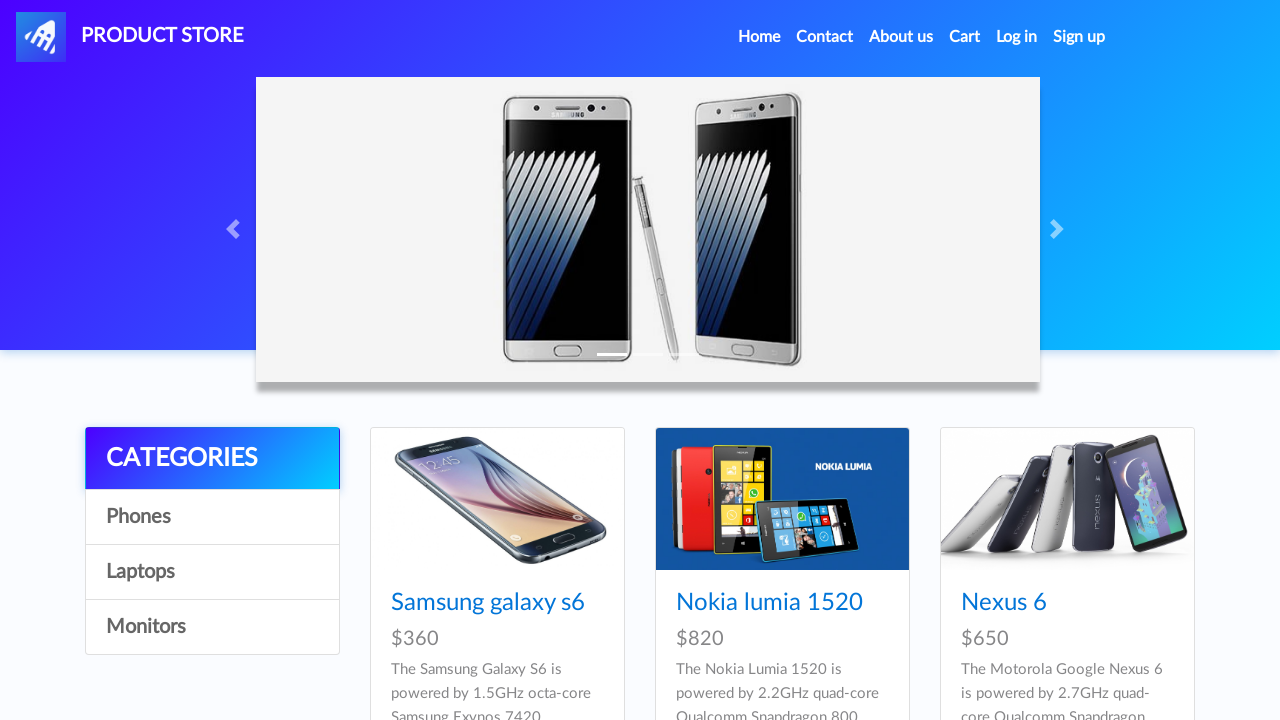

Verified that product cards are present and accessible
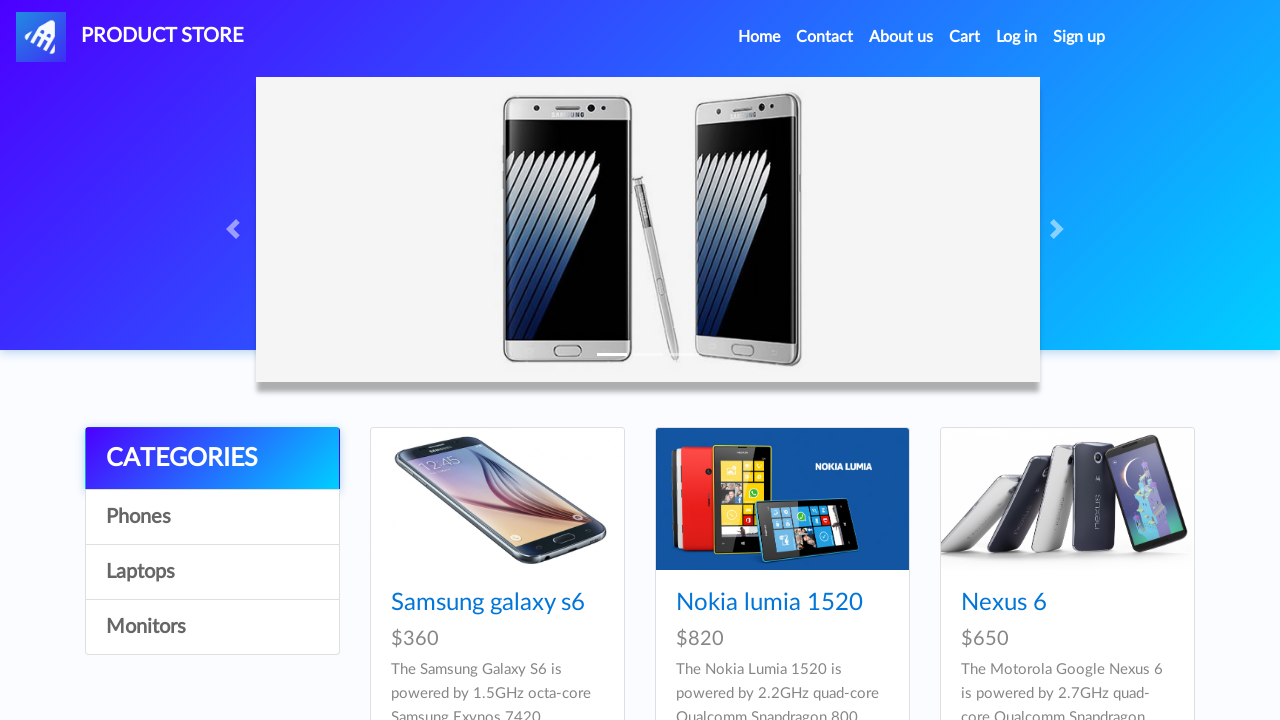

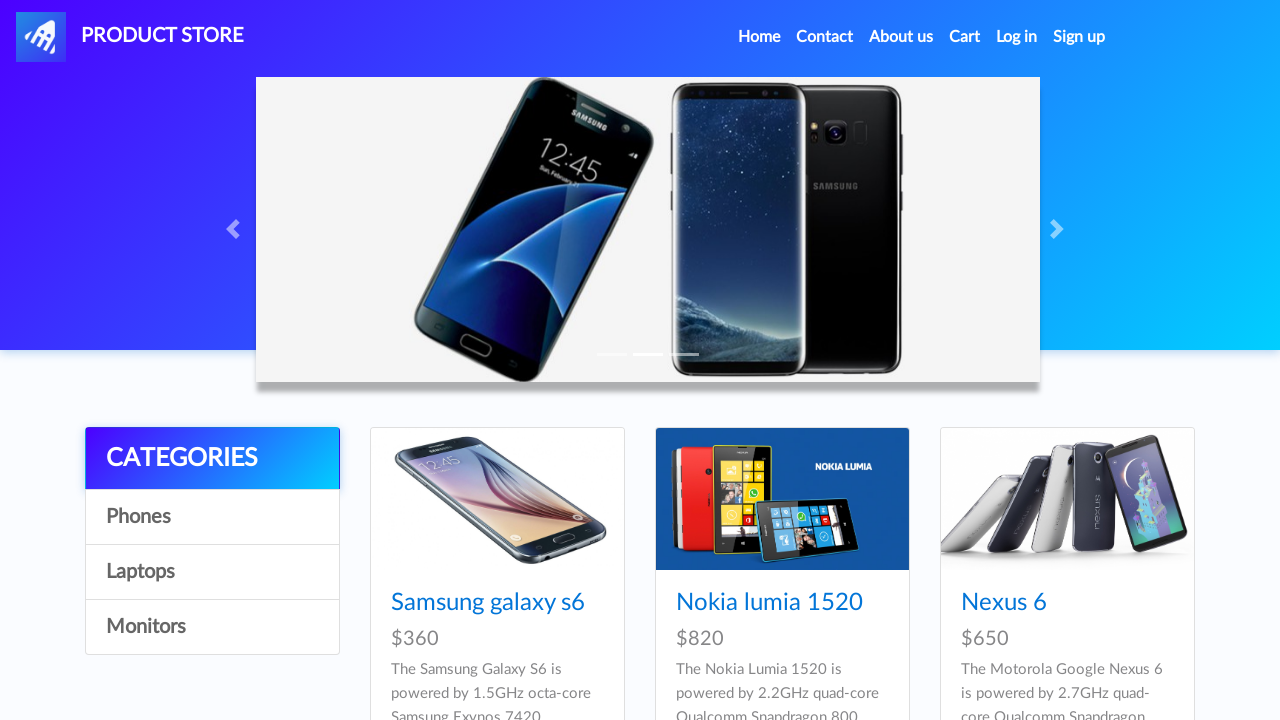